Tests that edits are cancelled when pressing Escape

Starting URL: https://demo.playwright.dev/todomvc

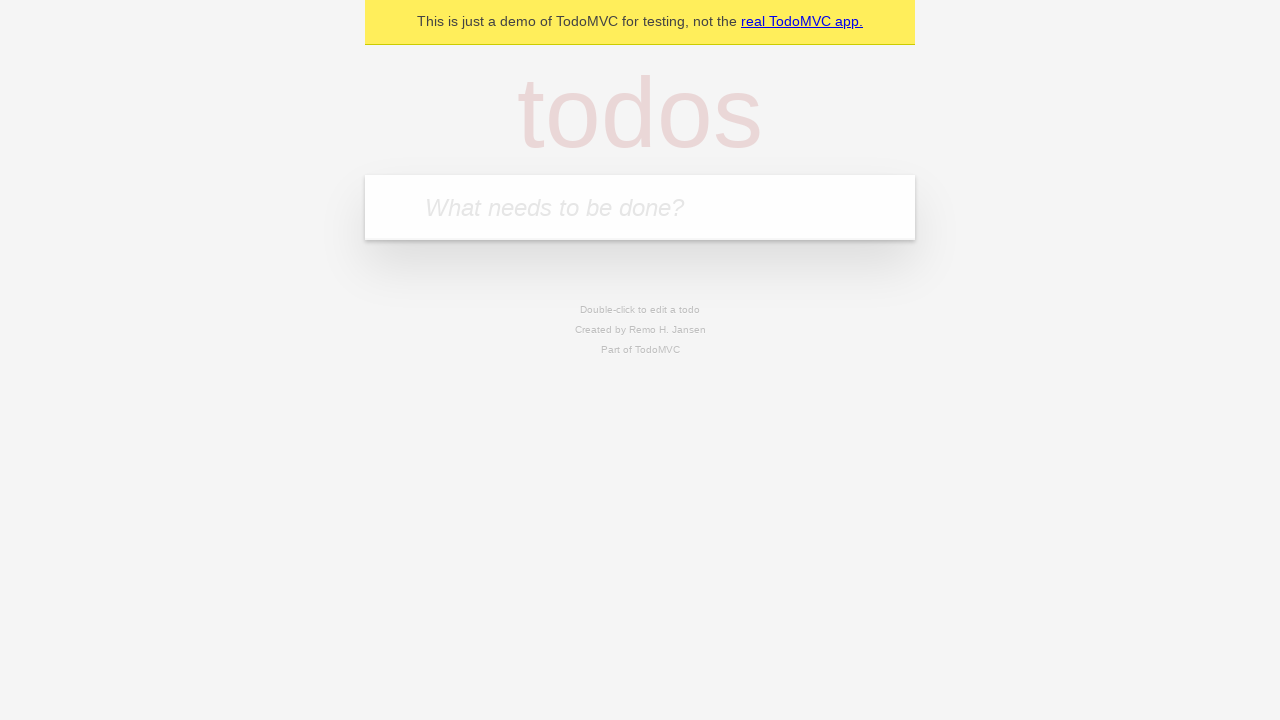

Filled todo input with 'buy some cheese' on internal:attr=[placeholder="What needs to be done?"i]
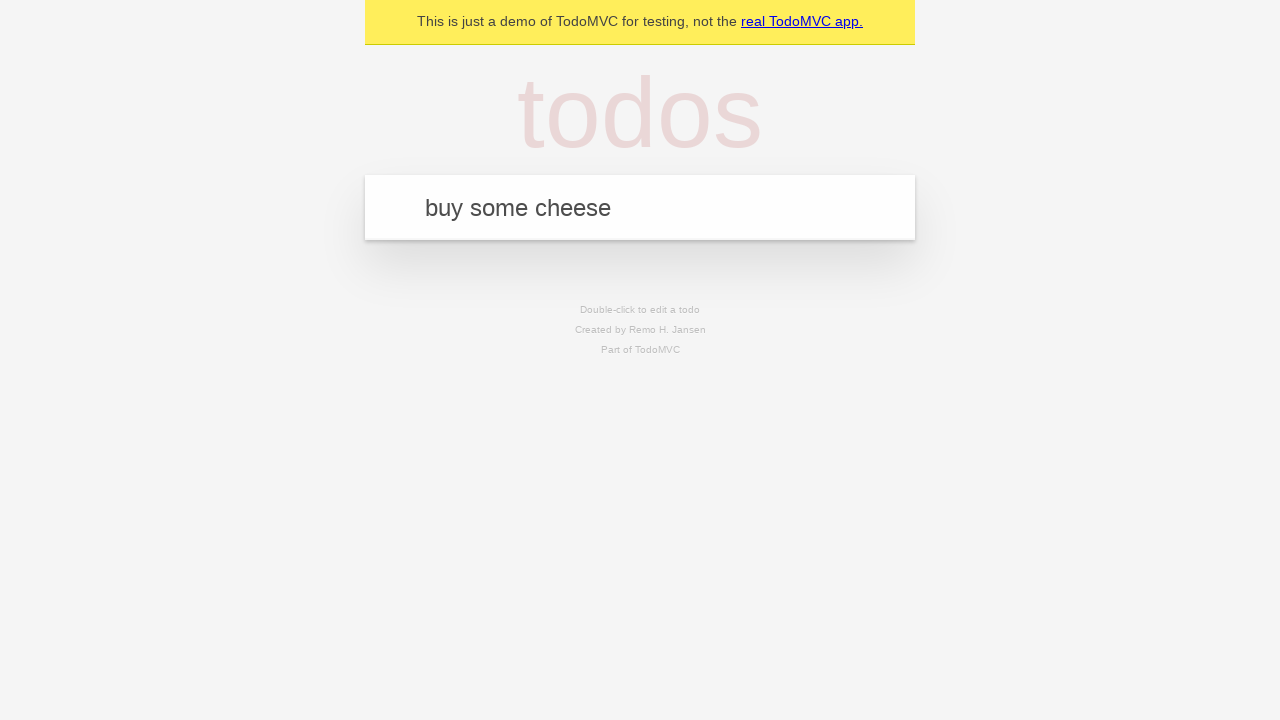

Pressed Enter to create first todo item on internal:attr=[placeholder="What needs to be done?"i]
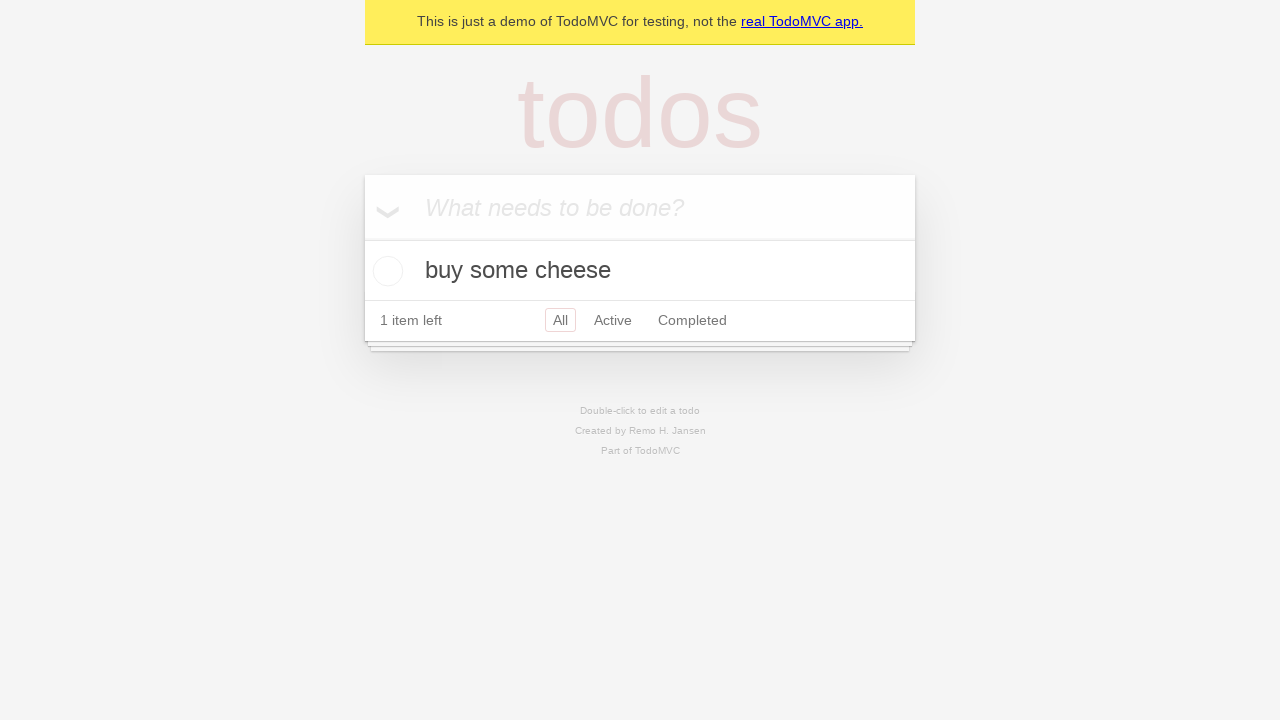

Filled todo input with 'feed the cat' on internal:attr=[placeholder="What needs to be done?"i]
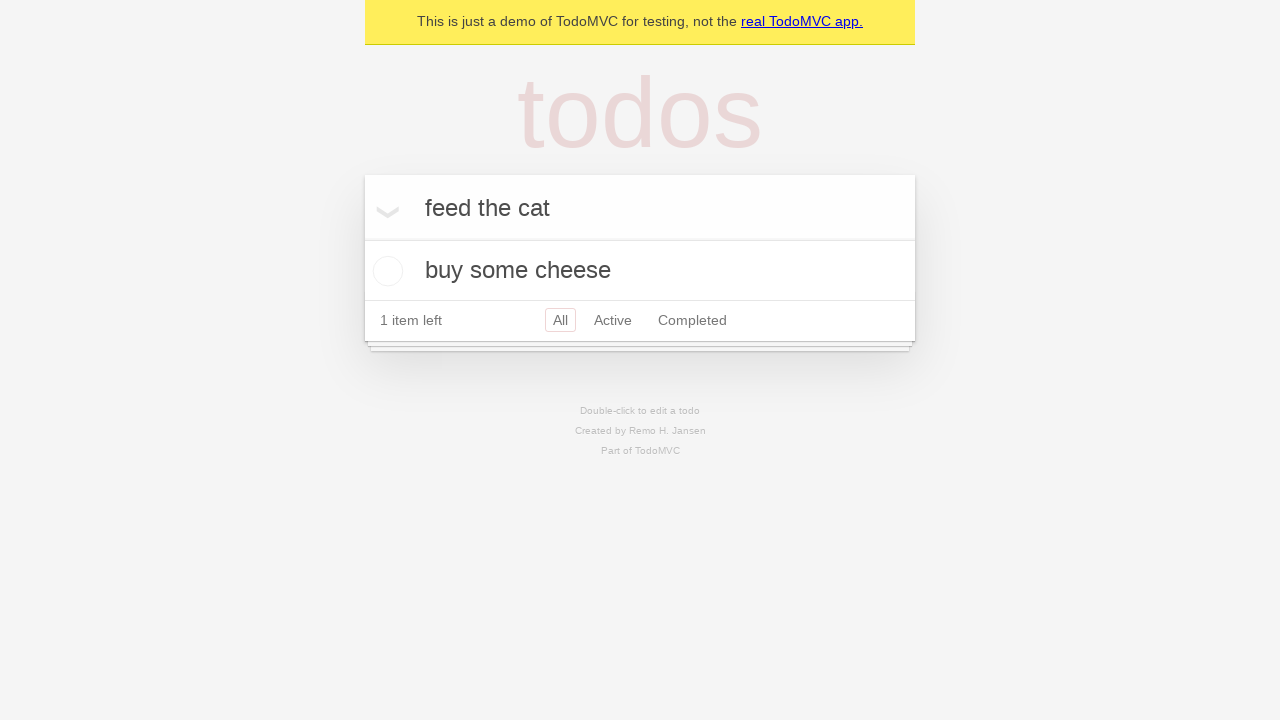

Pressed Enter to create second todo item on internal:attr=[placeholder="What needs to be done?"i]
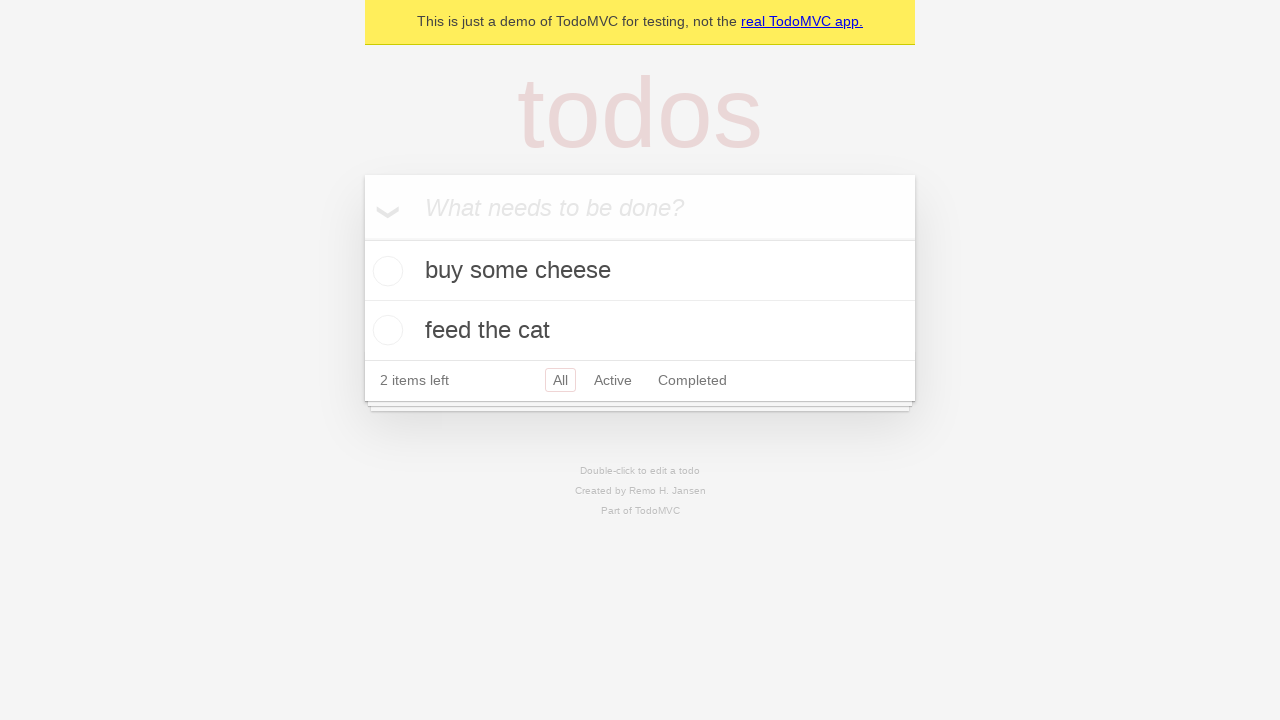

Filled todo input with 'book a doctors appointment' on internal:attr=[placeholder="What needs to be done?"i]
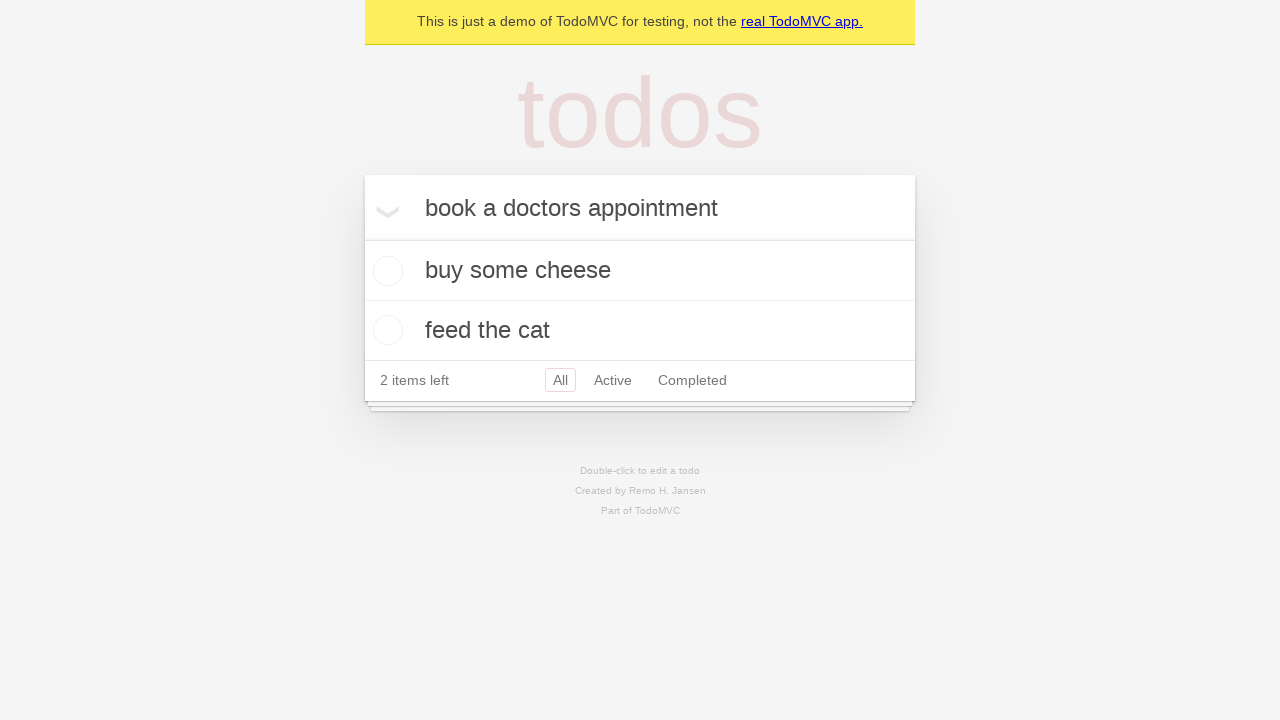

Pressed Enter to create third todo item on internal:attr=[placeholder="What needs to be done?"i]
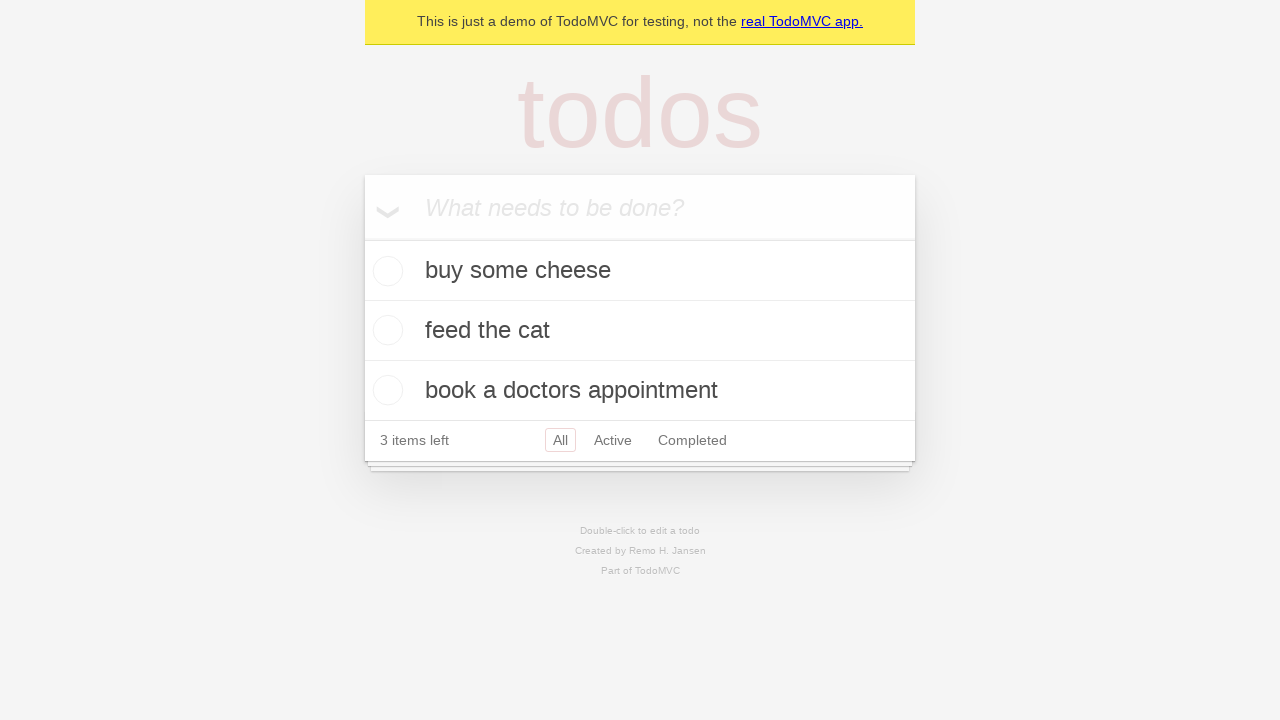

Double-clicked second todo item to enter edit mode at (640, 331) on internal:testid=[data-testid="todo-item"s] >> nth=1
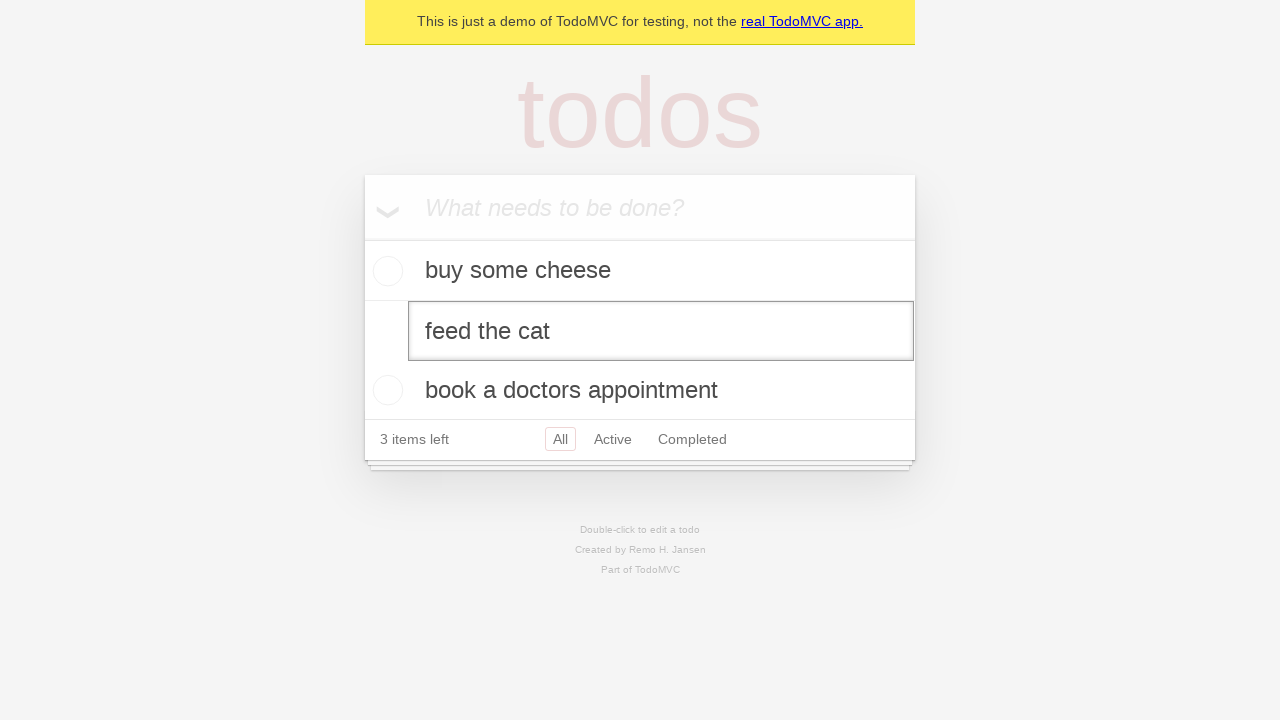

Filled edit textbox with 'buy some sausages' on internal:testid=[data-testid="todo-item"s] >> nth=1 >> internal:role=textbox[nam
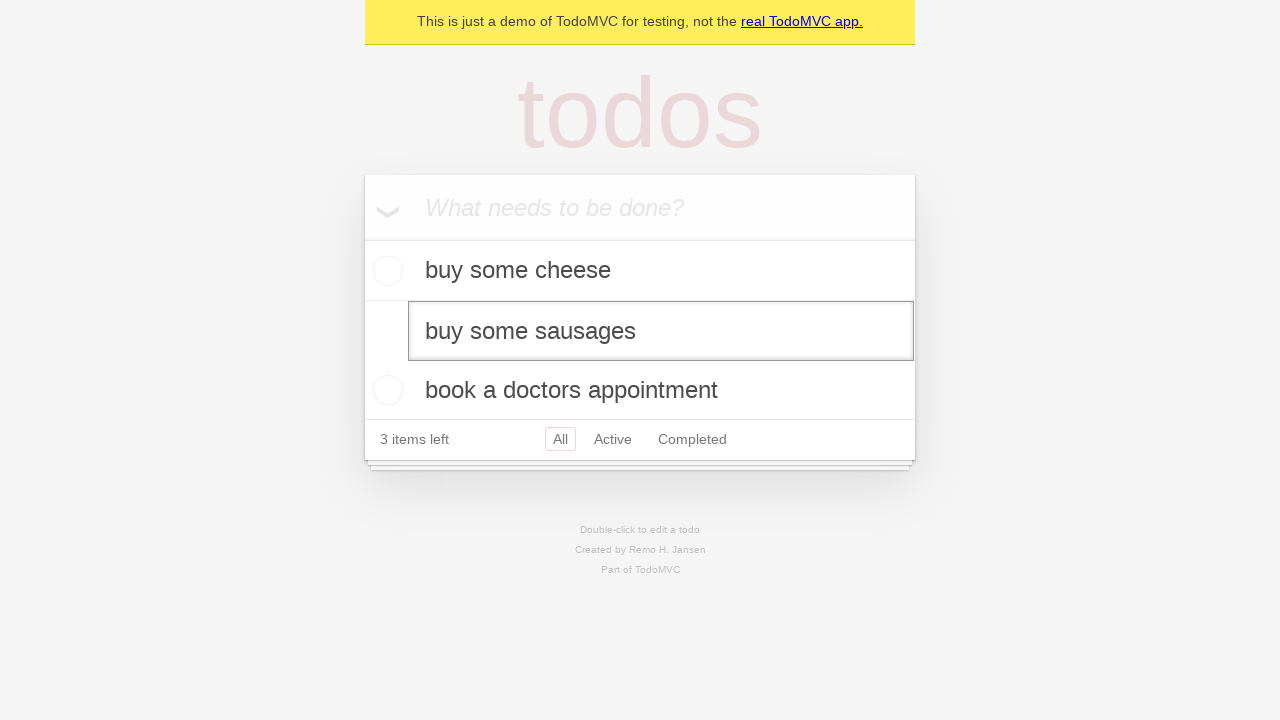

Pressed Escape key to cancel edits on internal:testid=[data-testid="todo-item"s] >> nth=1 >> internal:role=textbox[nam
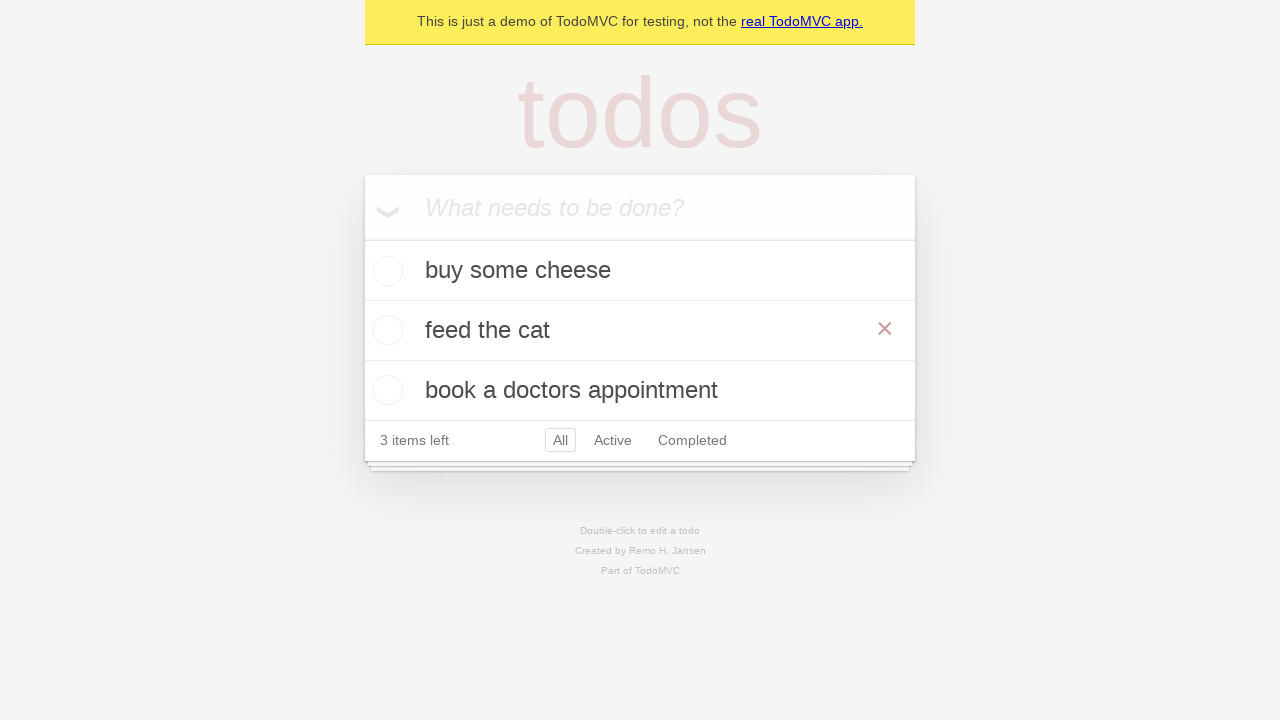

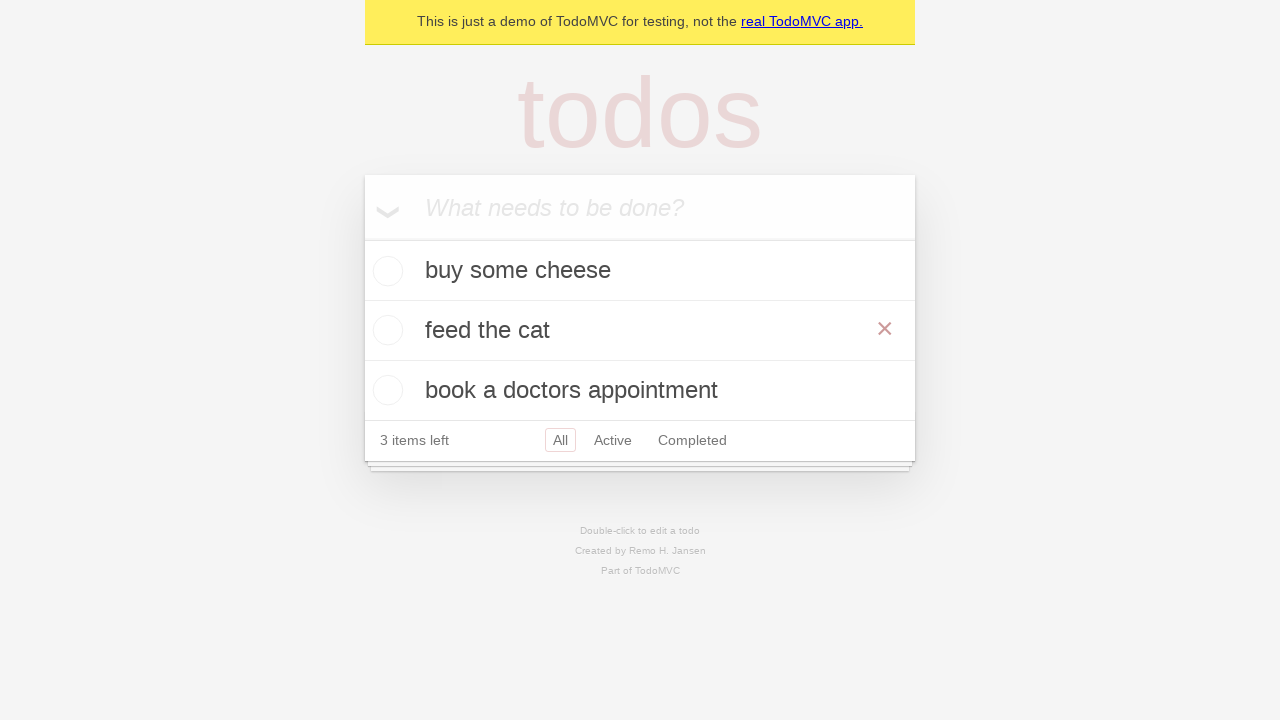